Tests that the todo counter displays the correct number of items

Starting URL: https://demo.playwright.dev/todomvc

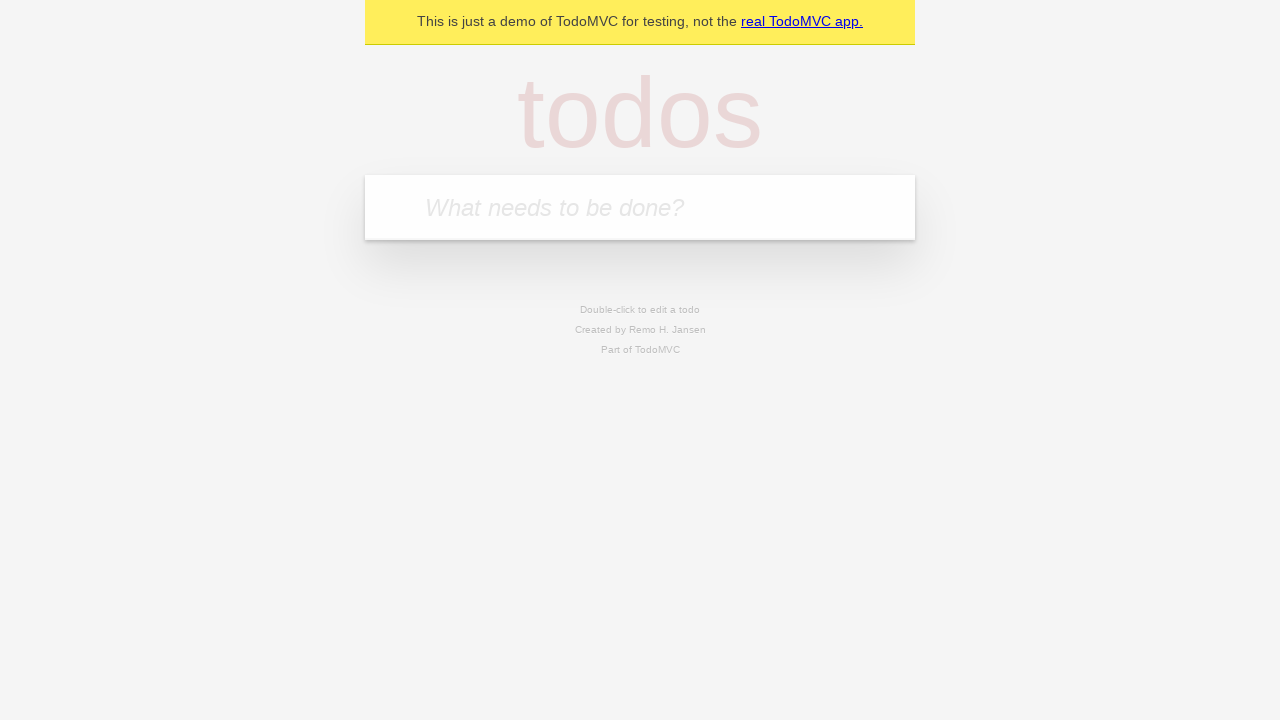

Filled todo input with 'buy some cheese' on internal:attr=[placeholder="What needs to be done?"i]
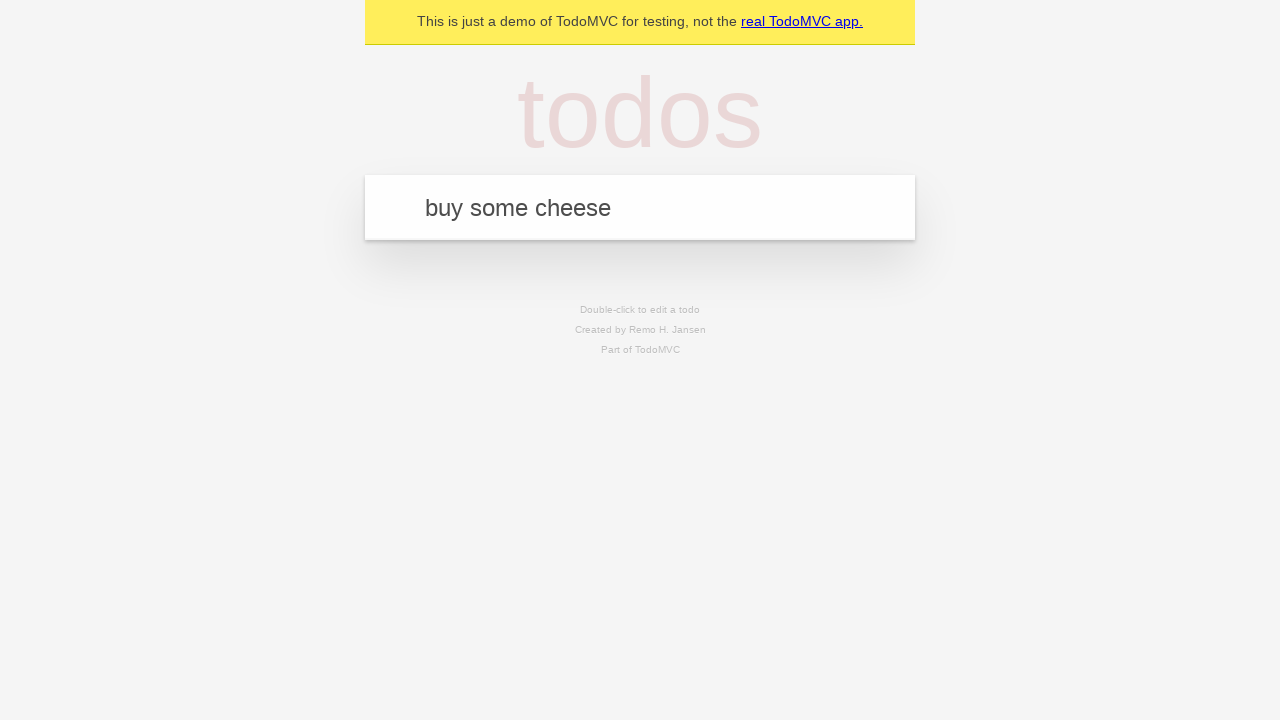

Pressed Enter to add first todo item on internal:attr=[placeholder="What needs to be done?"i]
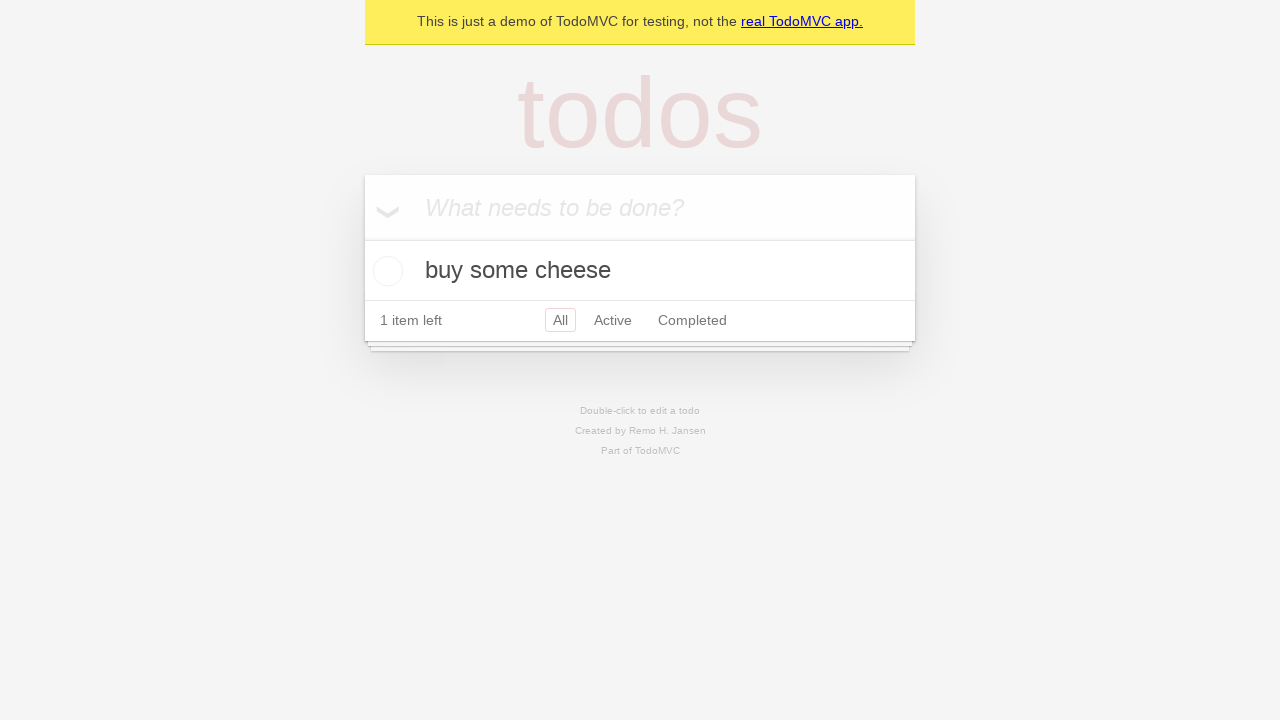

Todo counter element appeared after adding first item
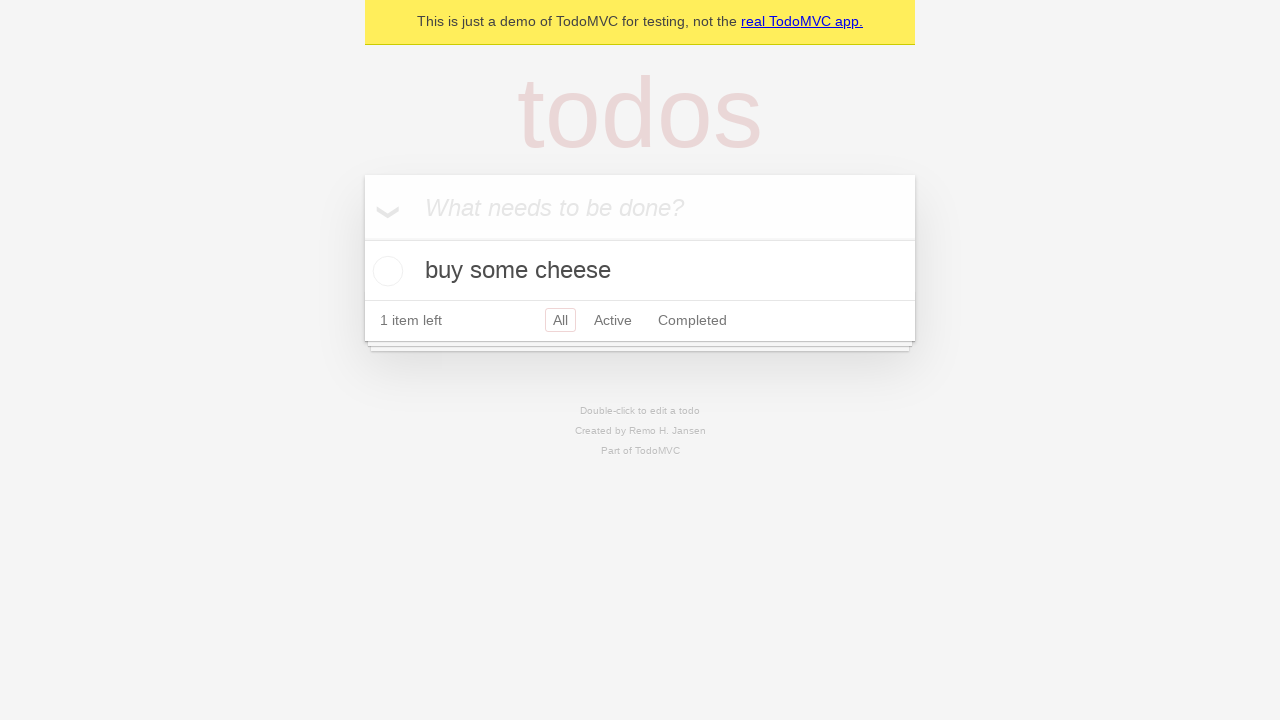

Filled todo input with 'feed the cat' on internal:attr=[placeholder="What needs to be done?"i]
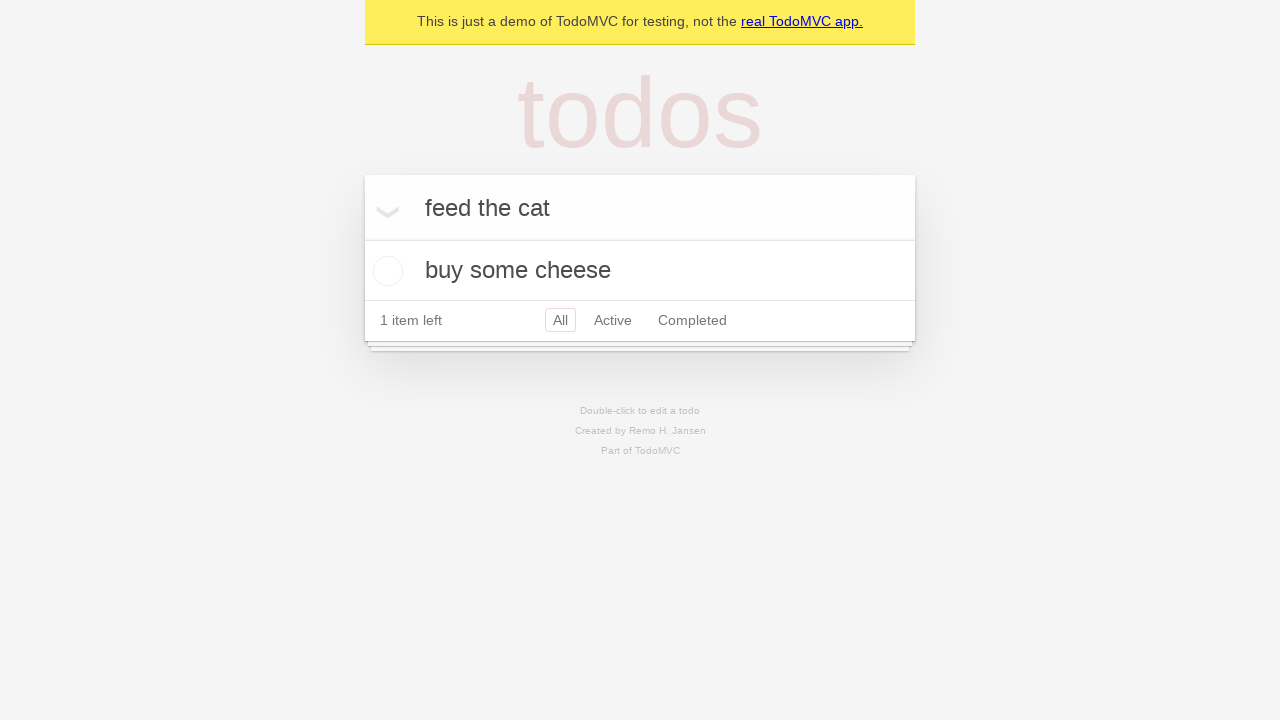

Pressed Enter to add second todo item on internal:attr=[placeholder="What needs to be done?"i]
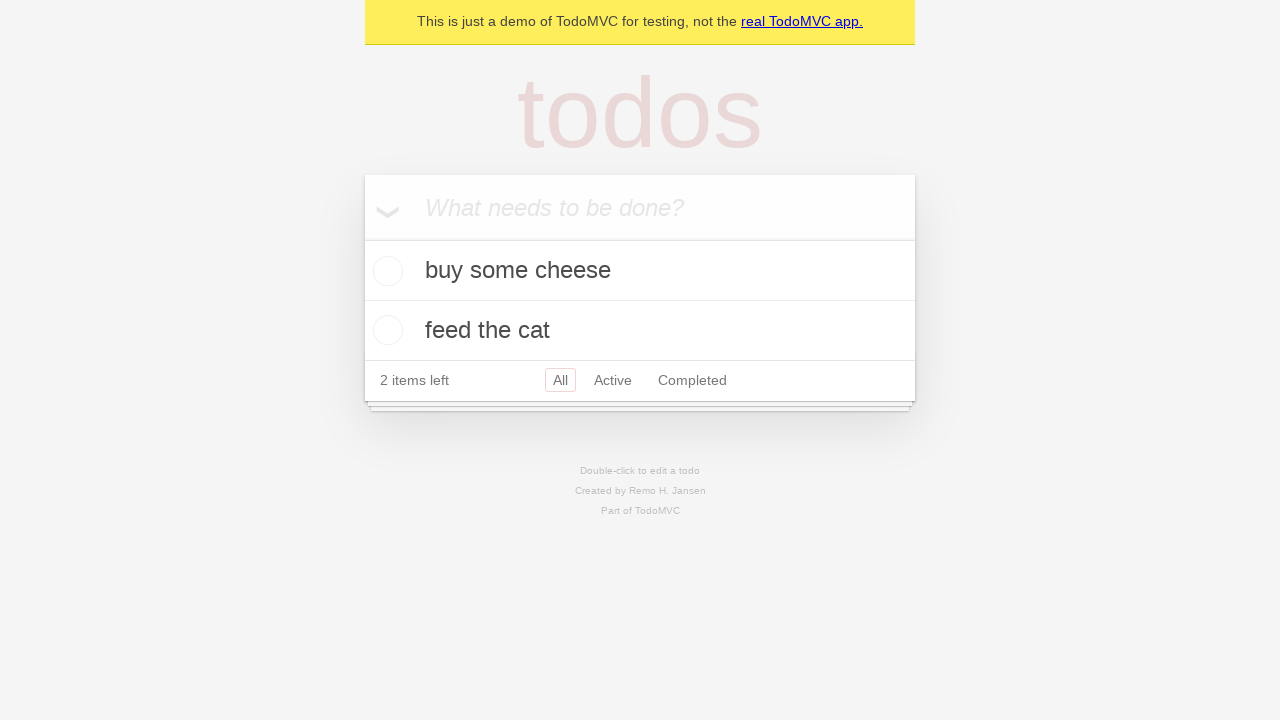

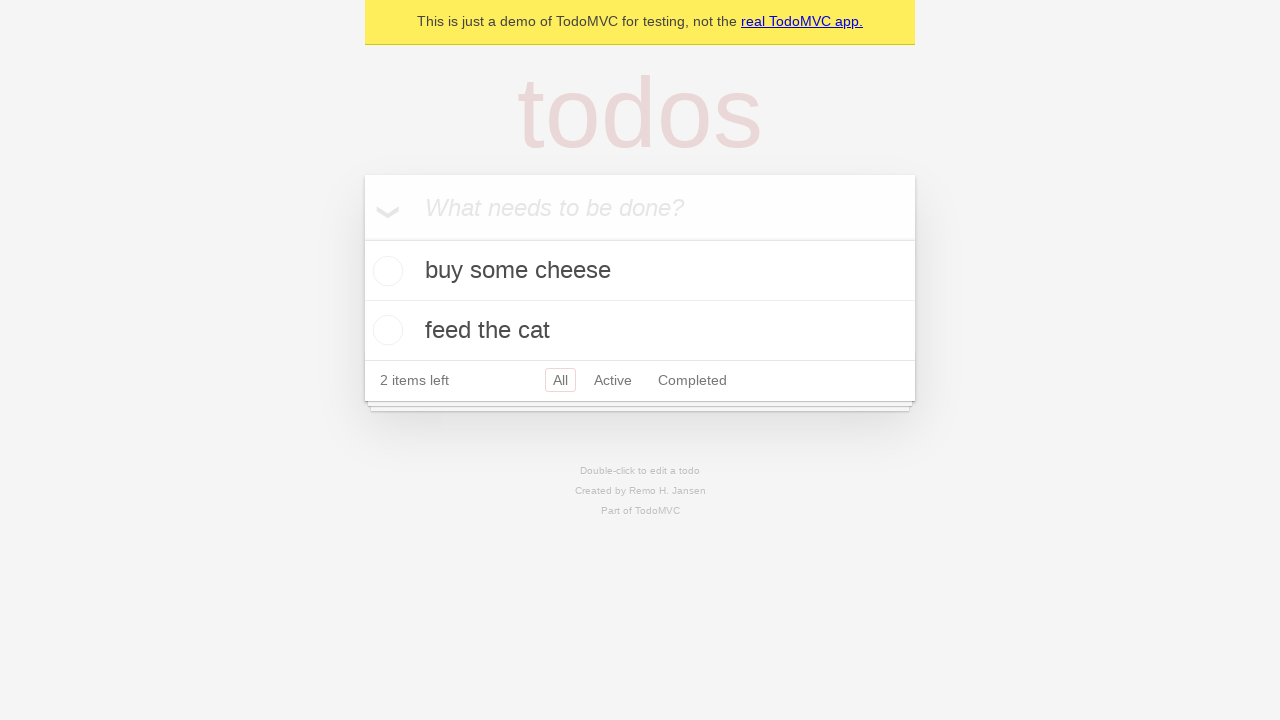